Tests a Selenium practice form by navigating to the page and filling in the name field

Starting URL: https://www.tutorialspoint.com/selenium/practice/selenium_automation_practice.php

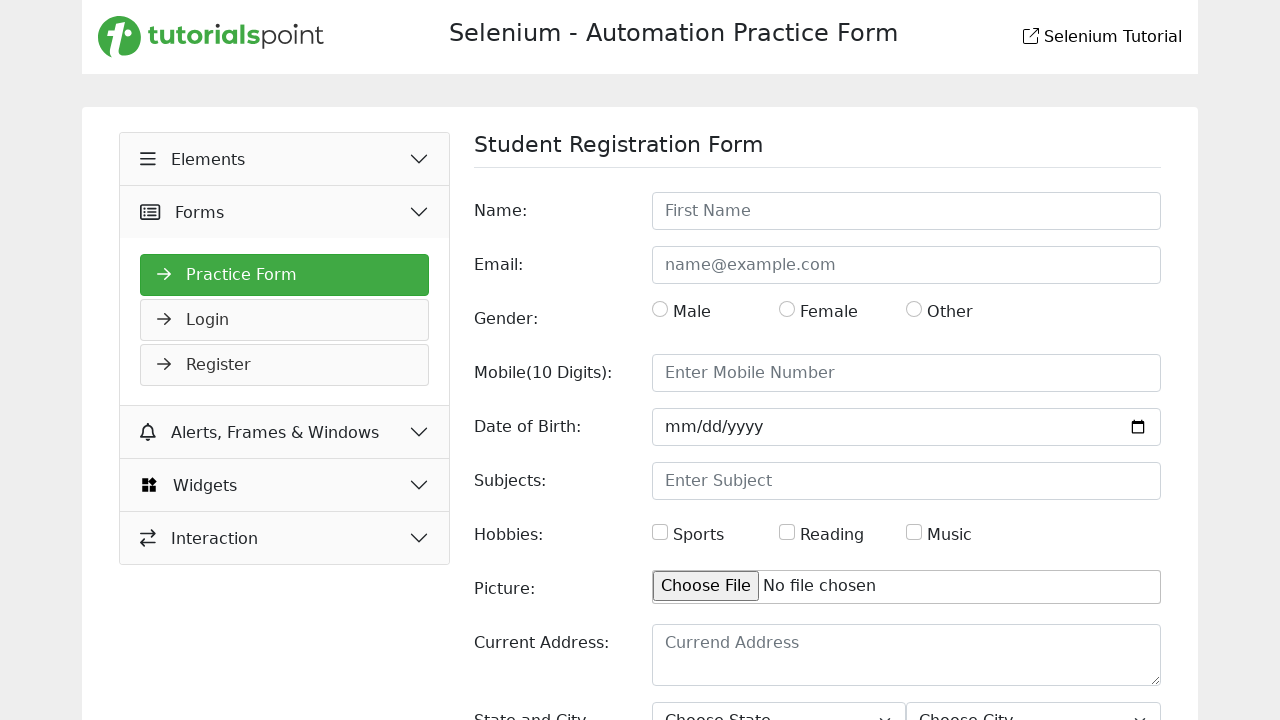

Filled name field with 'Jenda' on #name
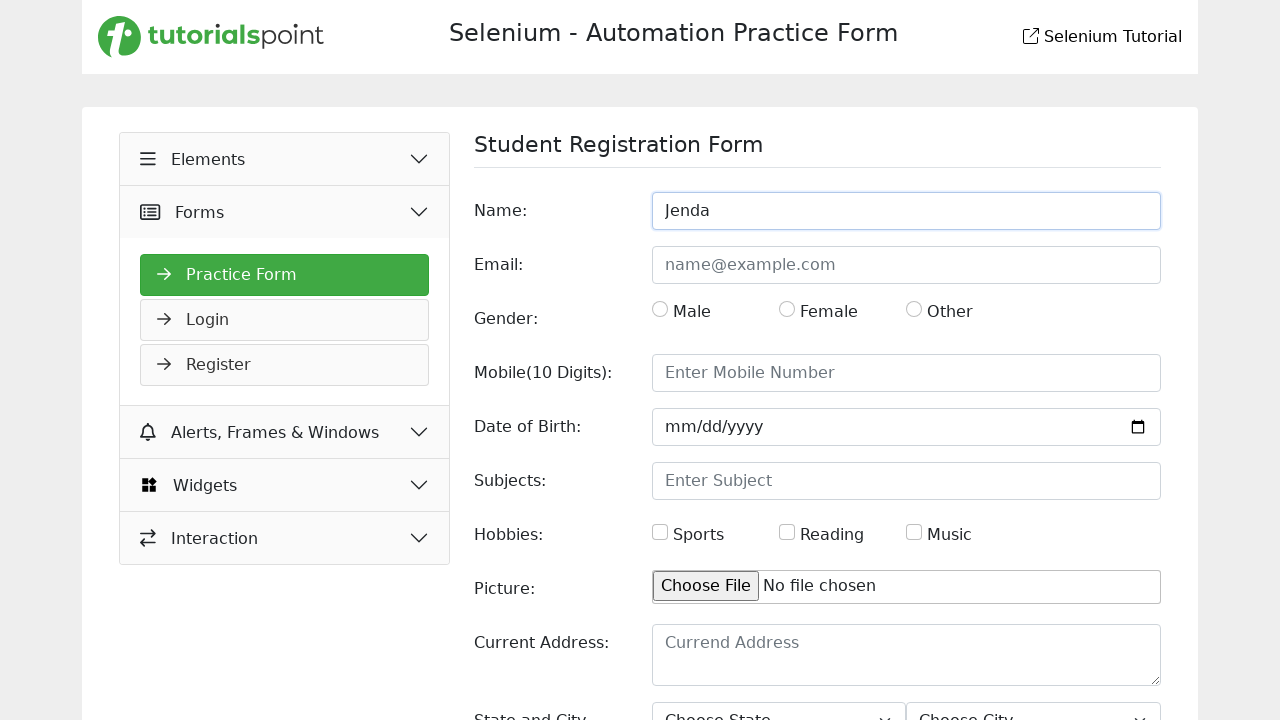

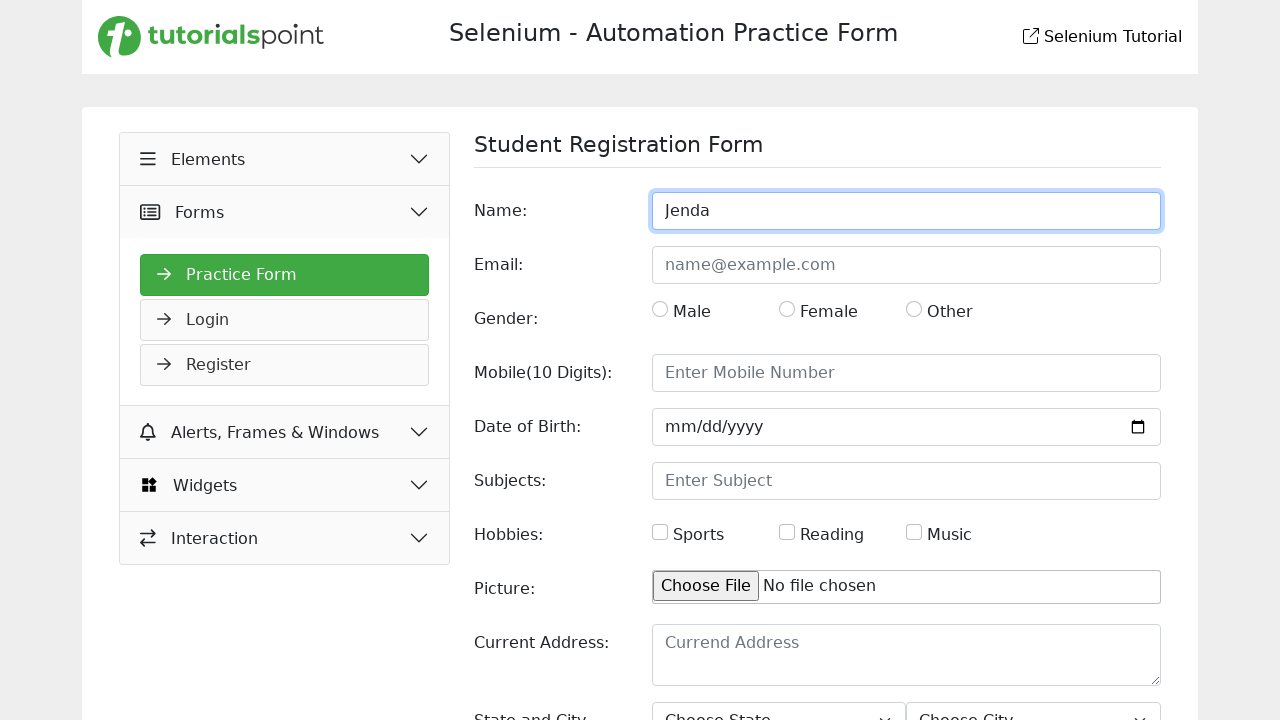